Tests date of birth picker functionality by opening the date picker, selecting a specific month, year, and day

Starting URL: https://www.dummyticket.com/dummy-ticket-for-visa-application/

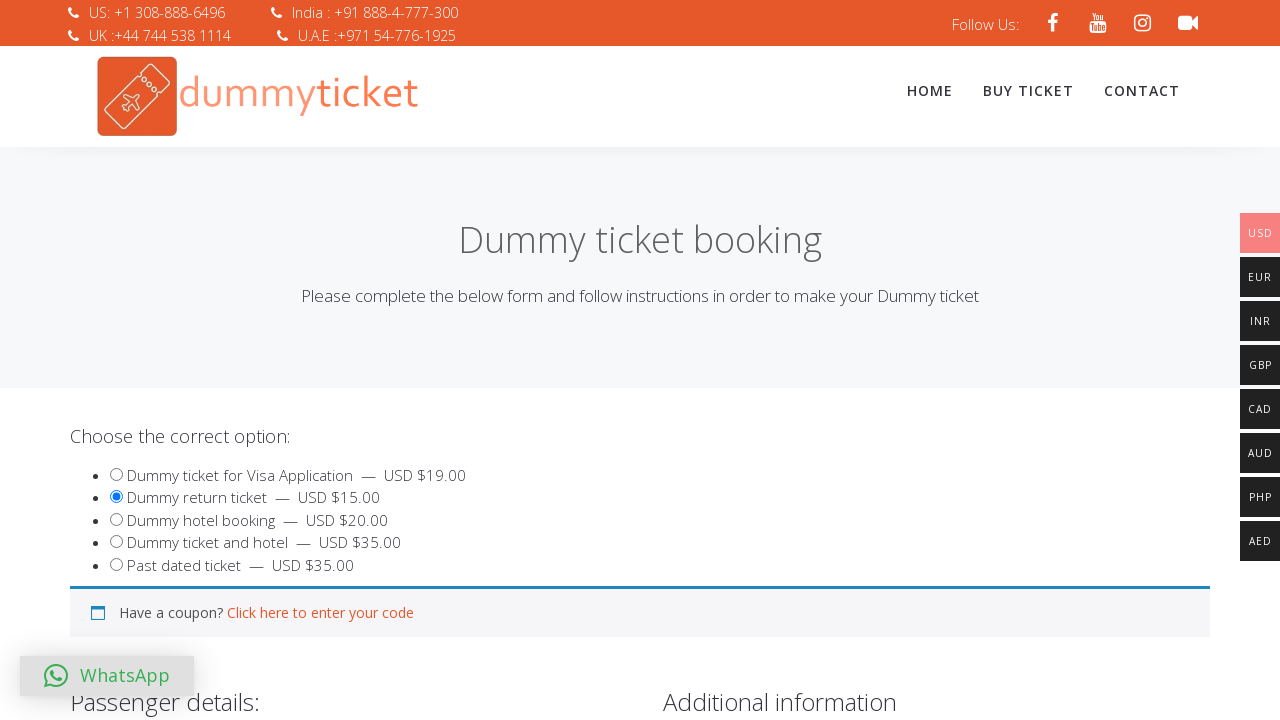

Clicked on date of birth field to open date picker at (344, 360) on #dob
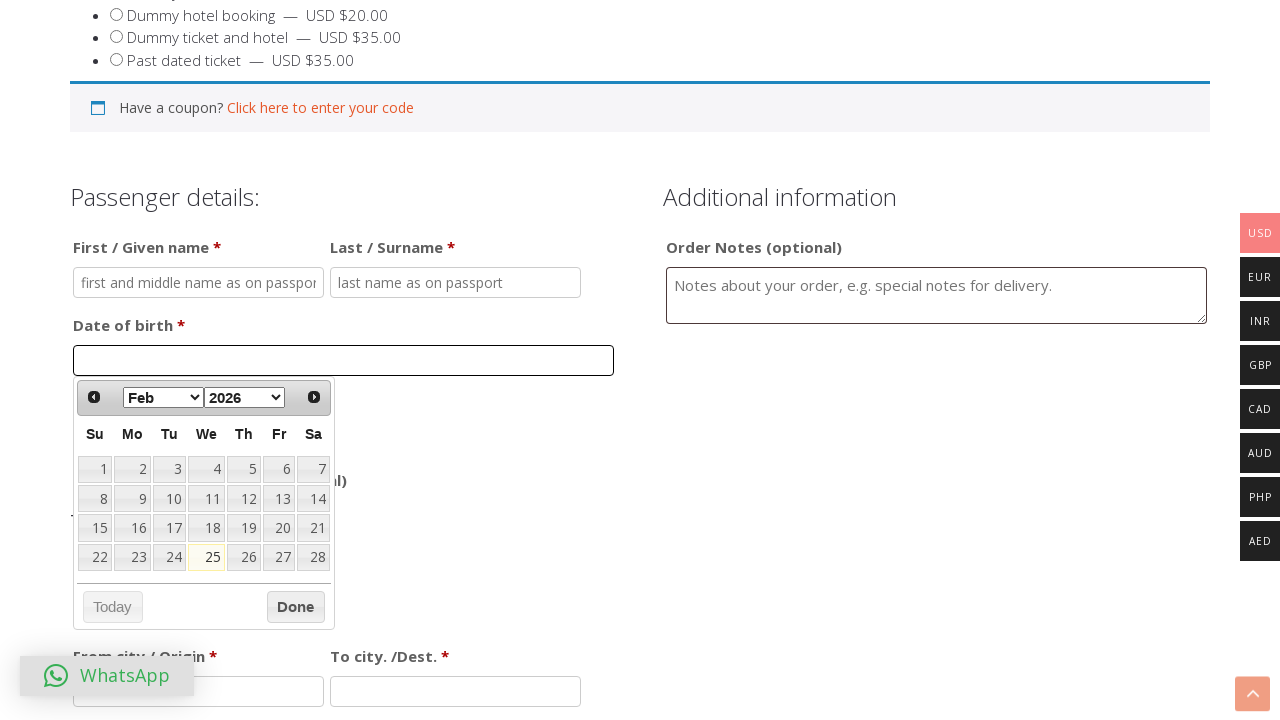

Selected July from month dropdown on //div[@class='ui-datepicker-title']/select[1]
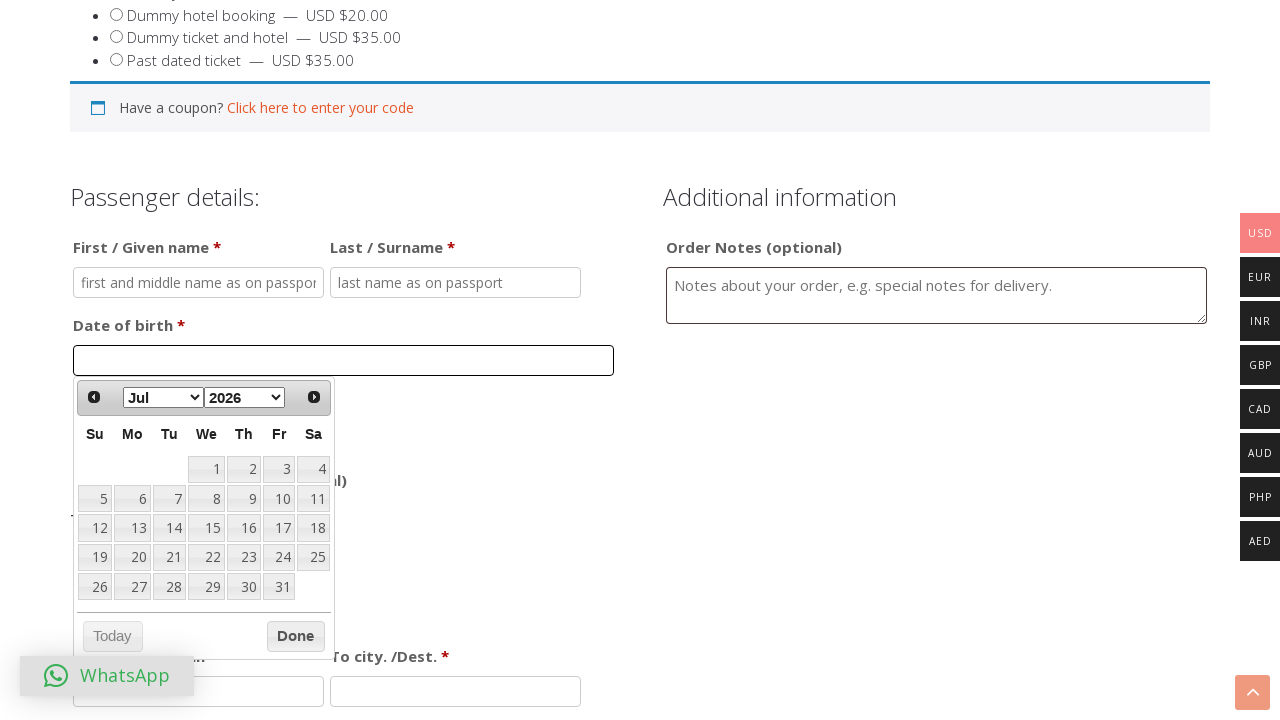

Selected 1999 from year dropdown on //div[@class='ui-datepicker-title']/select[2]
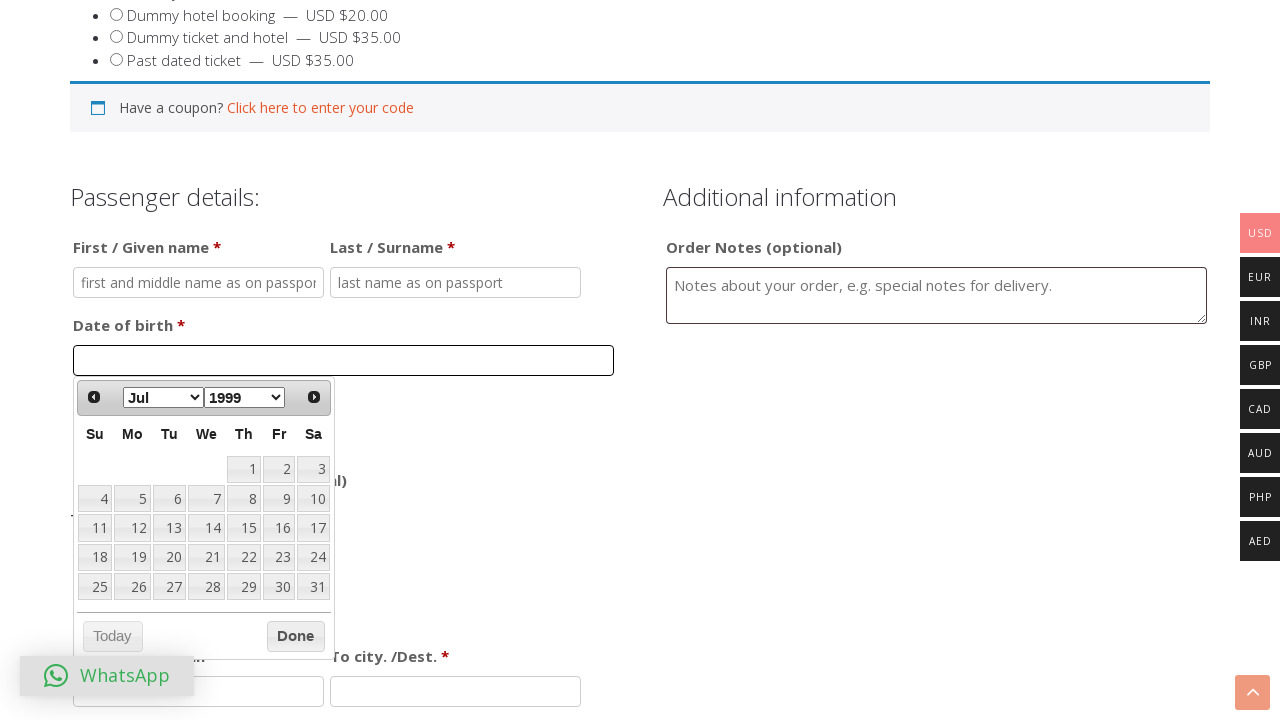

Clicked on day 10 in the date picker calendar at (313, 499) on xpath=//table[@class='ui-datepicker-calendar']/tbody/tr/td/a >> nth=9
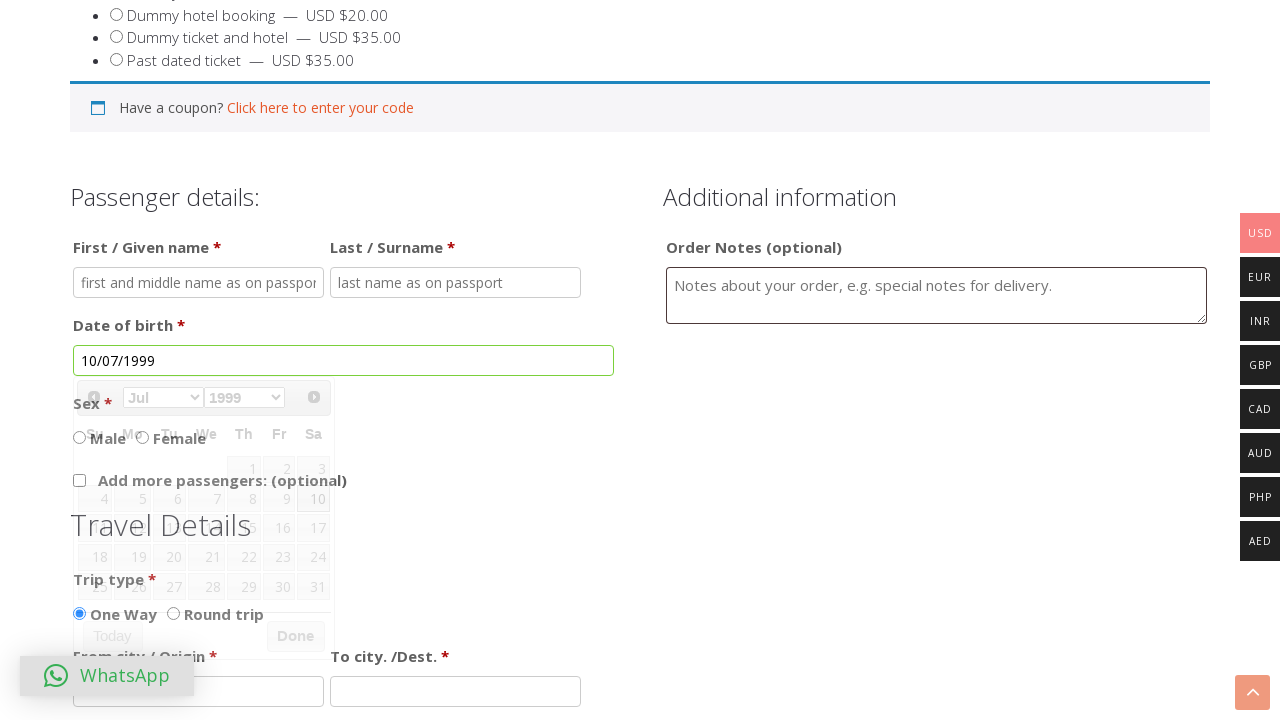

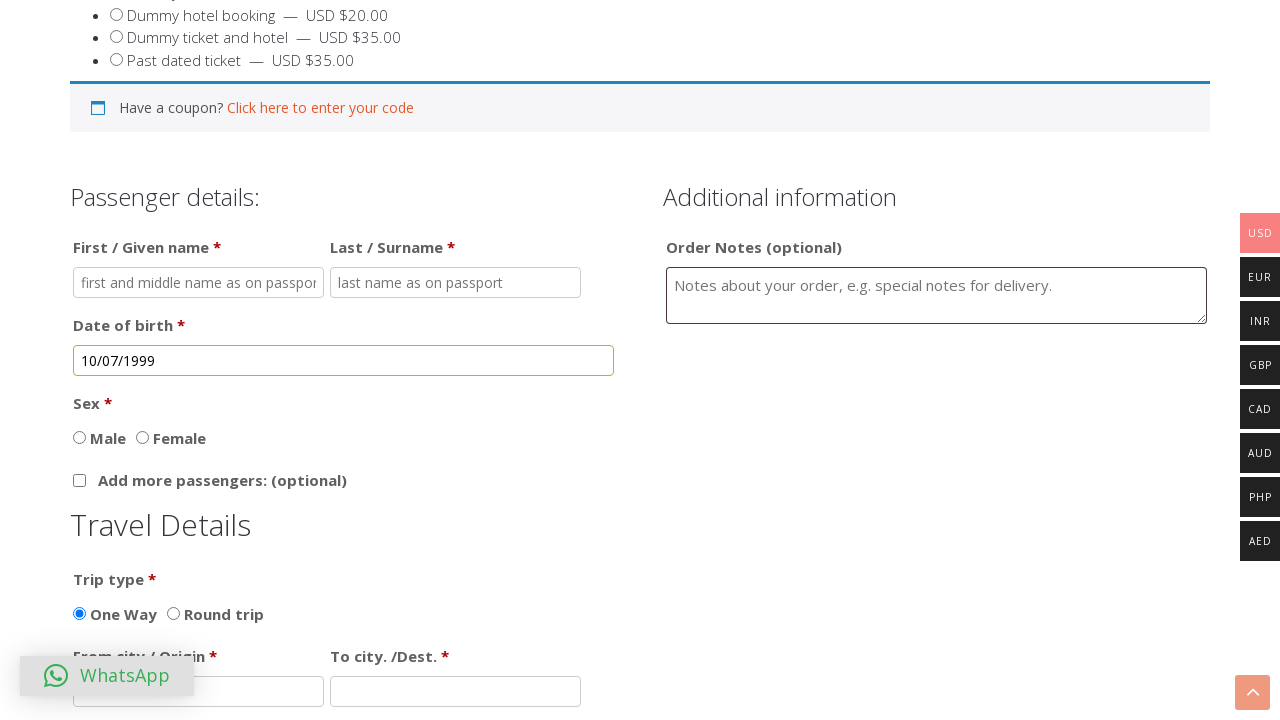